Tests successful registration by submitting valid form data with a unique email address, and verifies that the account is created successfully.

Starting URL: http://217.74.37.176/?route=account/register&language=ru-ru

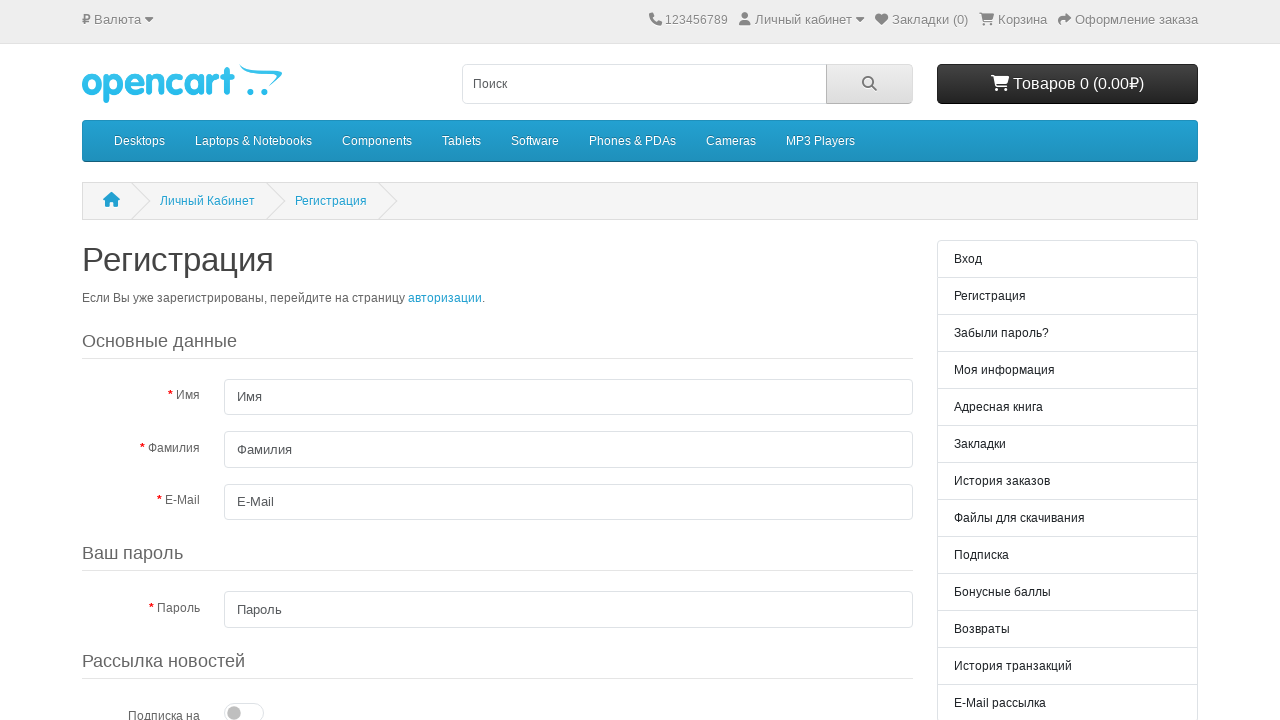

Scrolled down 200px to view the registration form
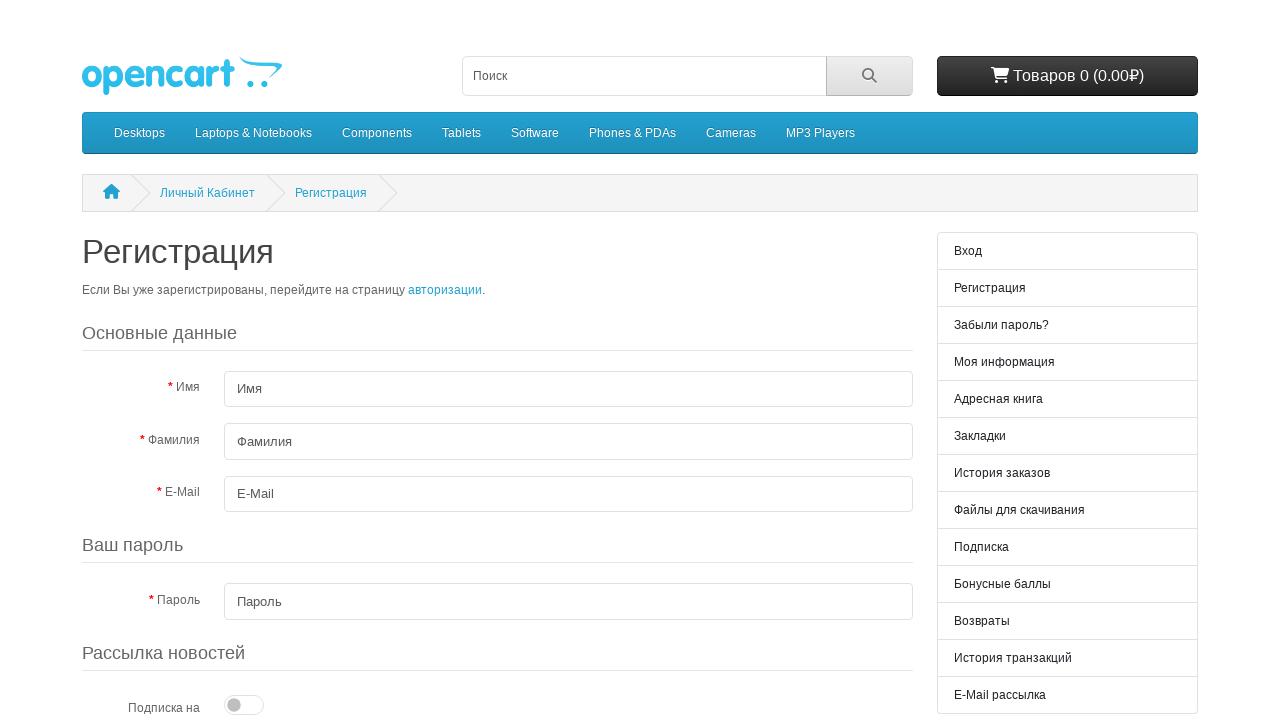

Filled first name field with 'Иван' on #input-firstname
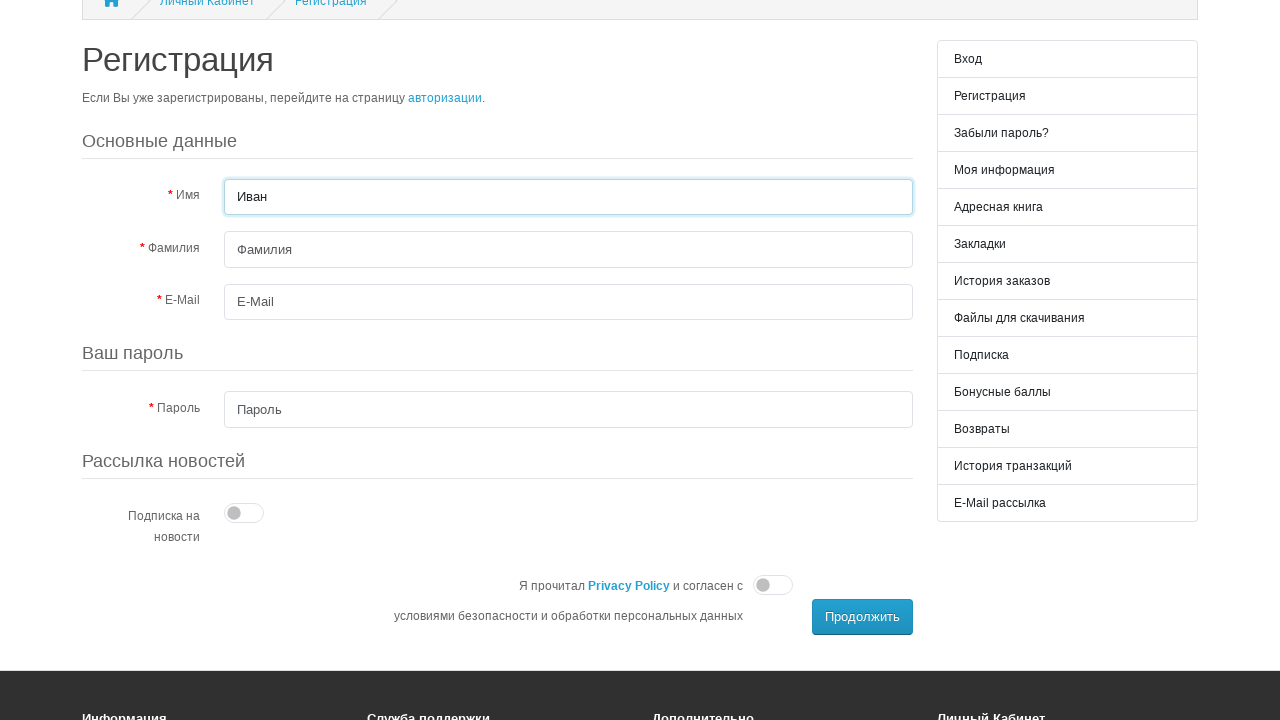

Filled last name field with 'Иванов' on #input-lastname
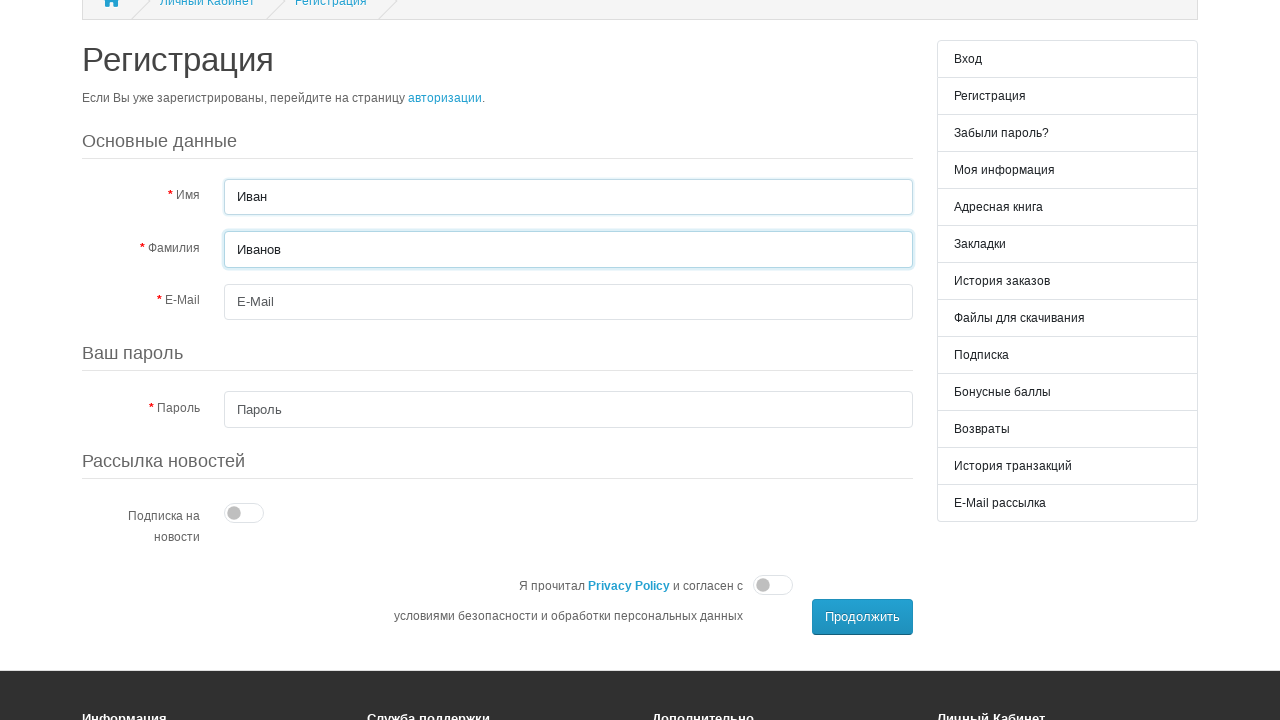

Filled email field with unique email 'test1772508681238@mail.ru' on #input-email
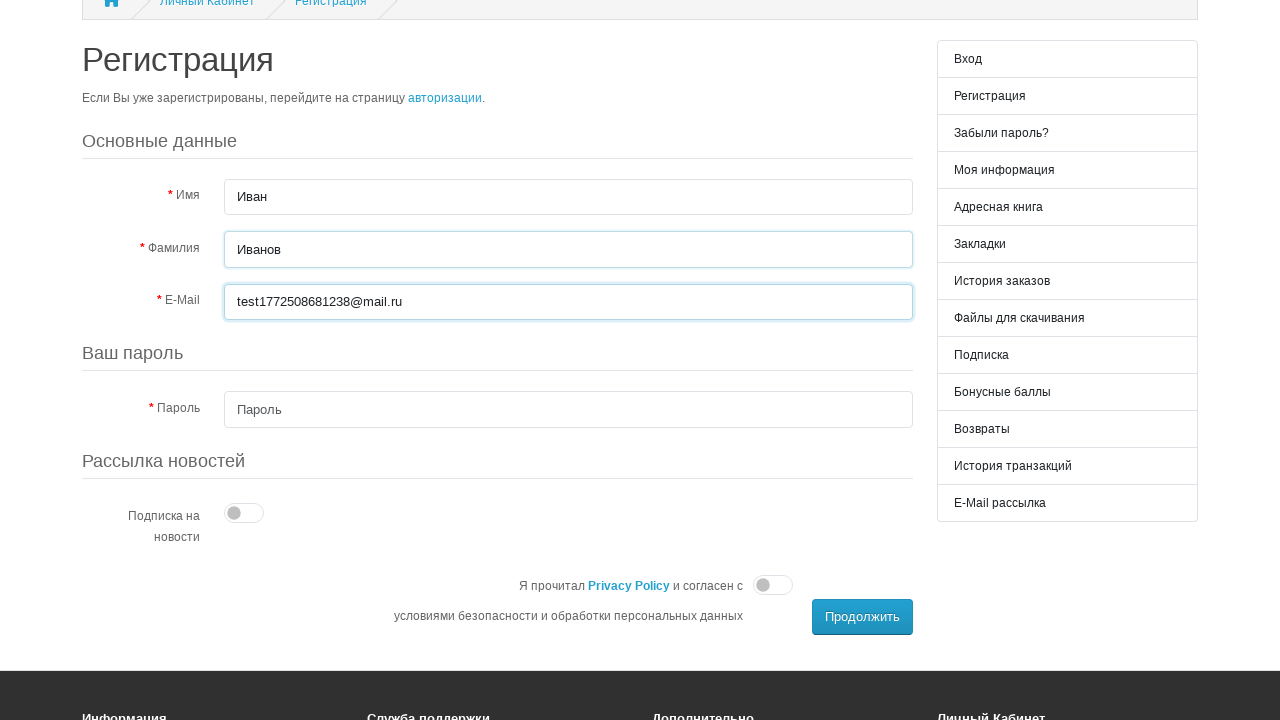

Filled password field with secure password on #input-password
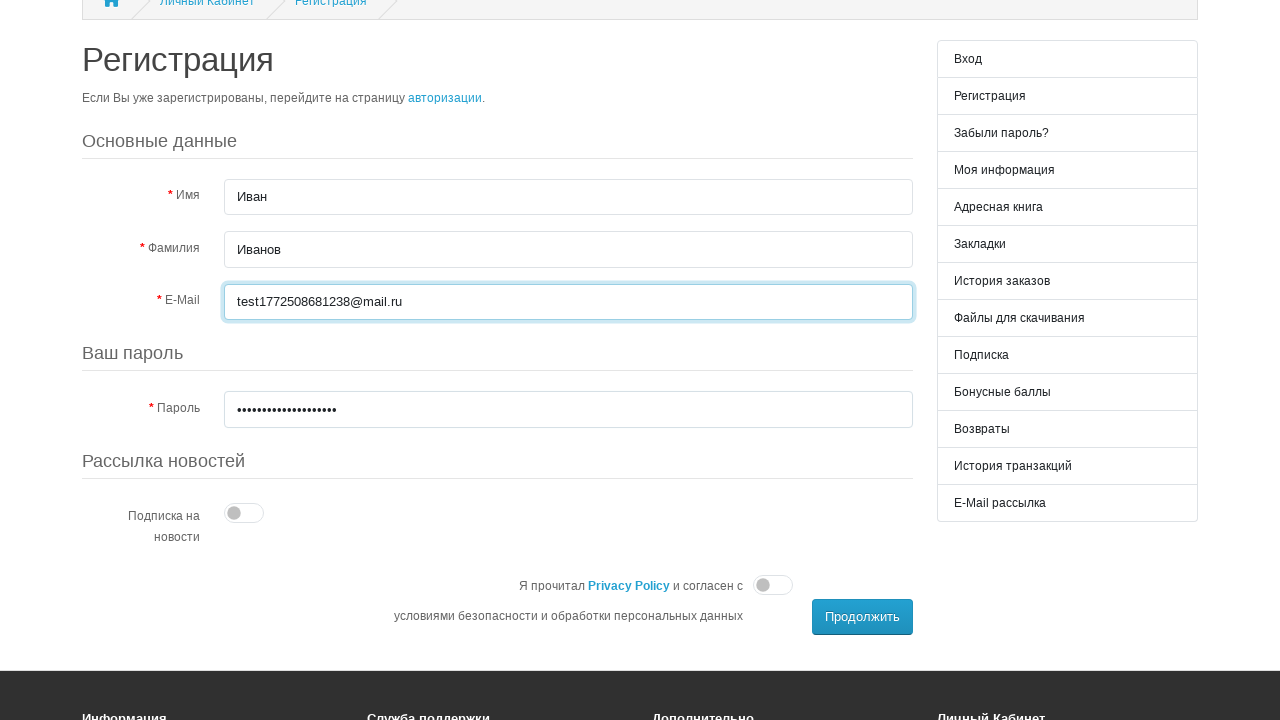

Checked newsletter subscription checkbox at (244, 513) on #input-newsletter
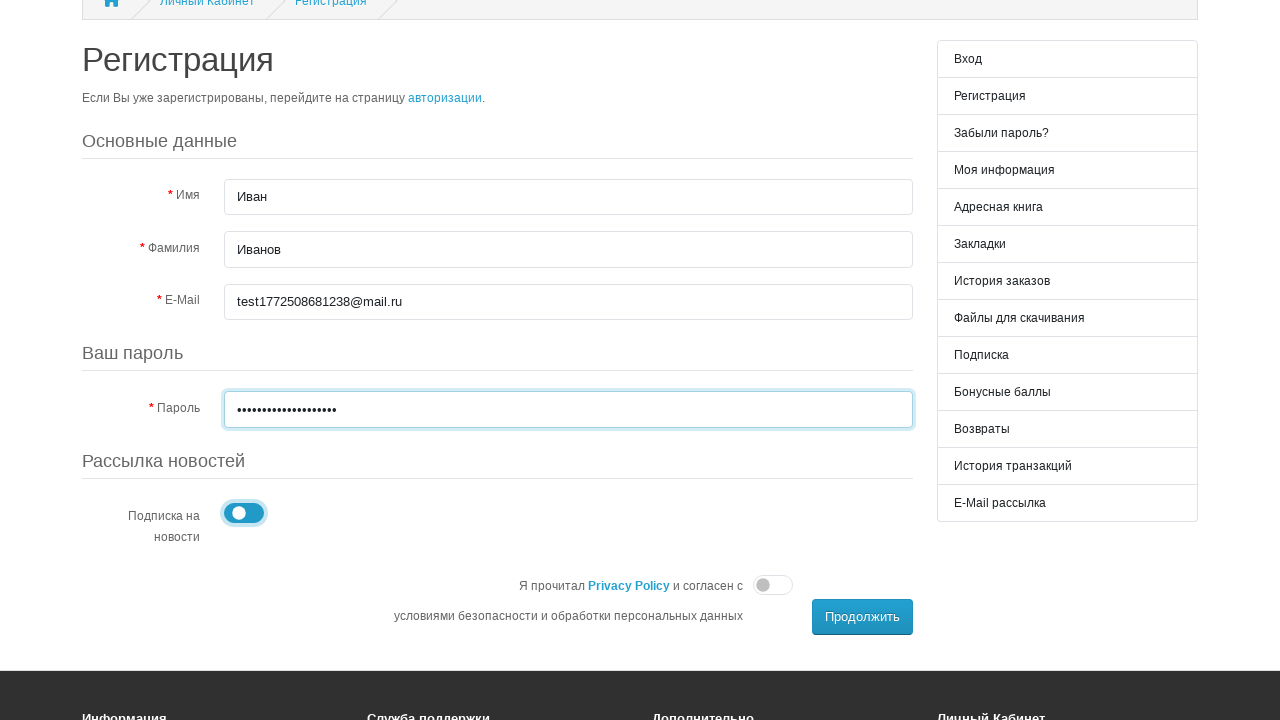

Checked terms and conditions agreement checkbox at (773, 585) on input[name='agree']
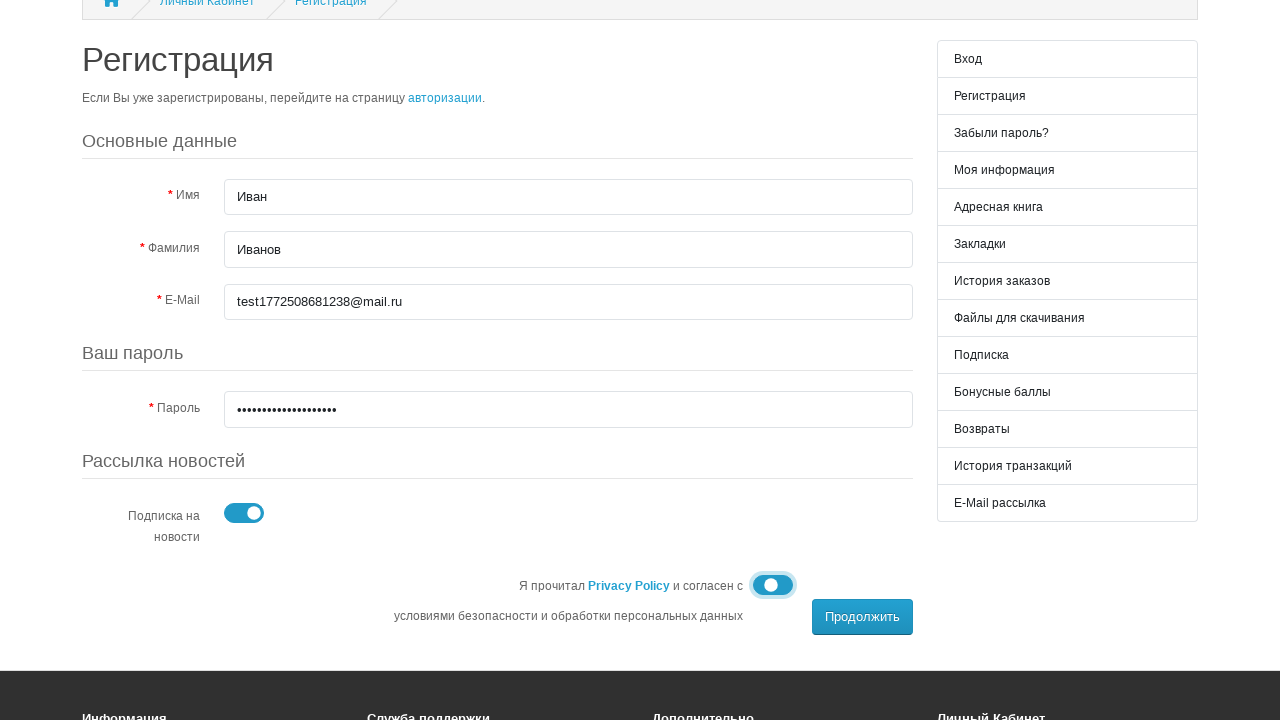

Clicked 'Продолжить' (Continue) button to submit registration form at (862, 617) on xpath=//button[text()='Продолжить']
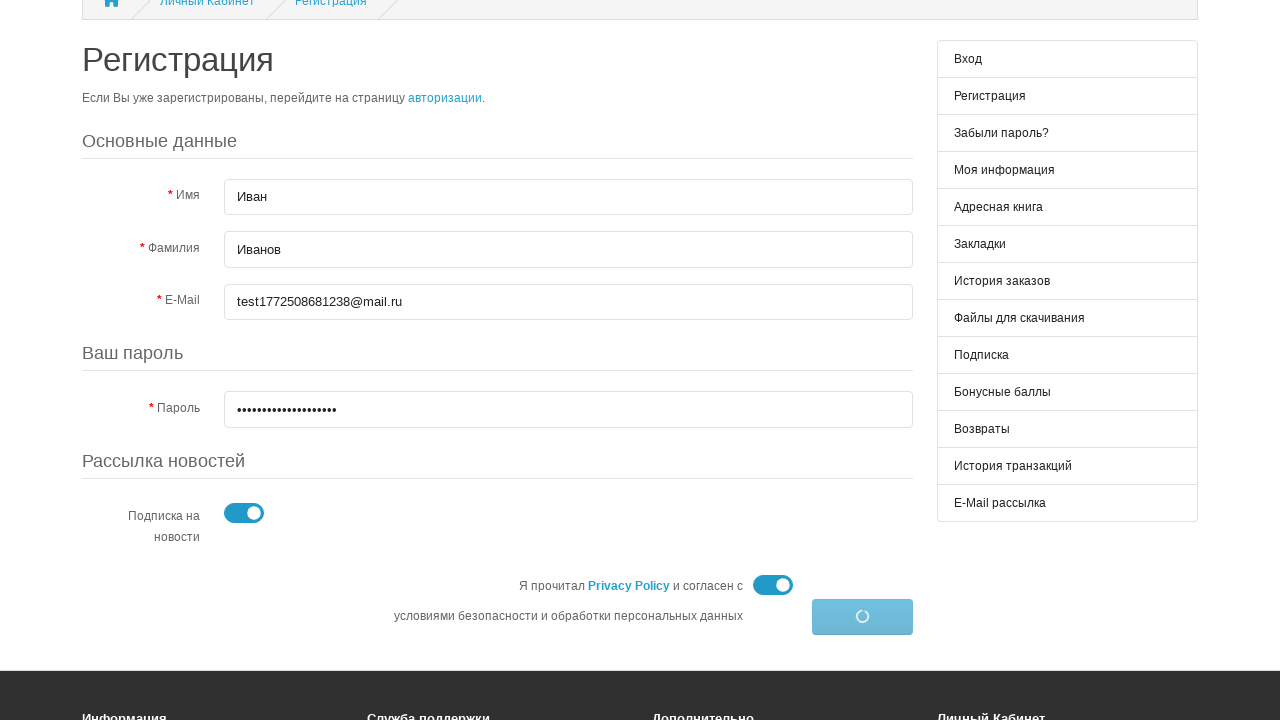

Successfully navigated to success page, account creation confirmed
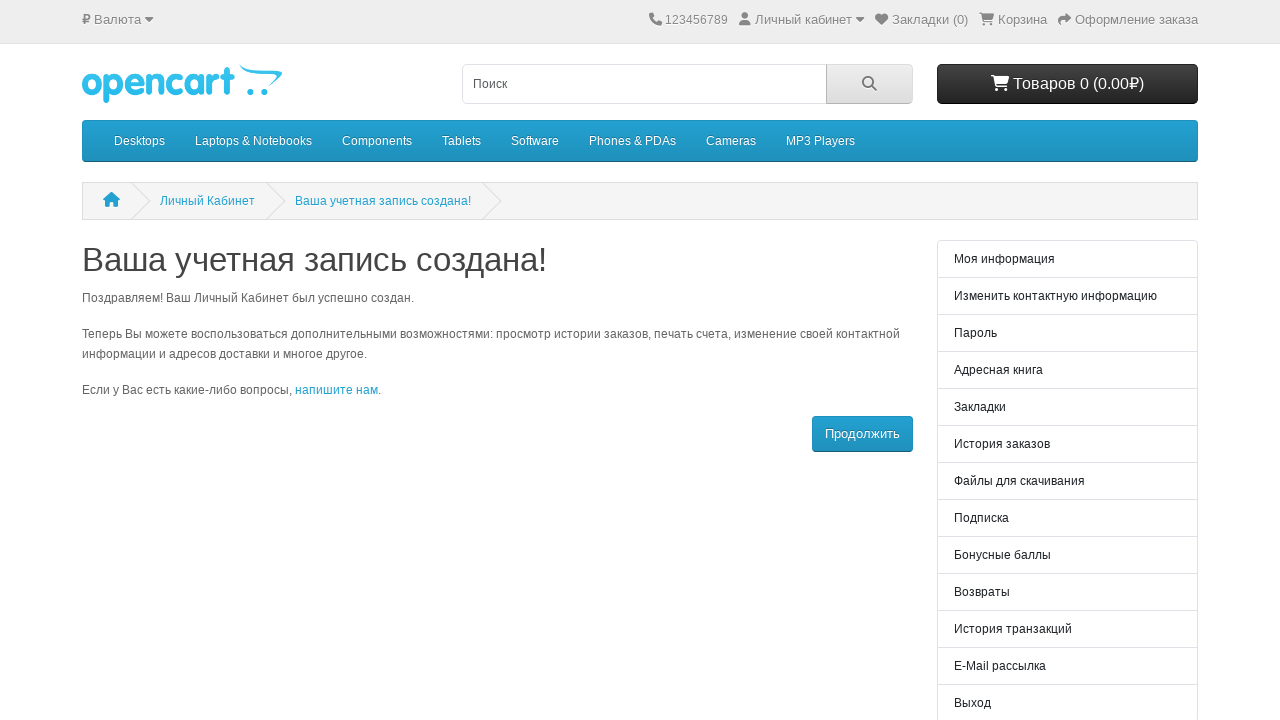

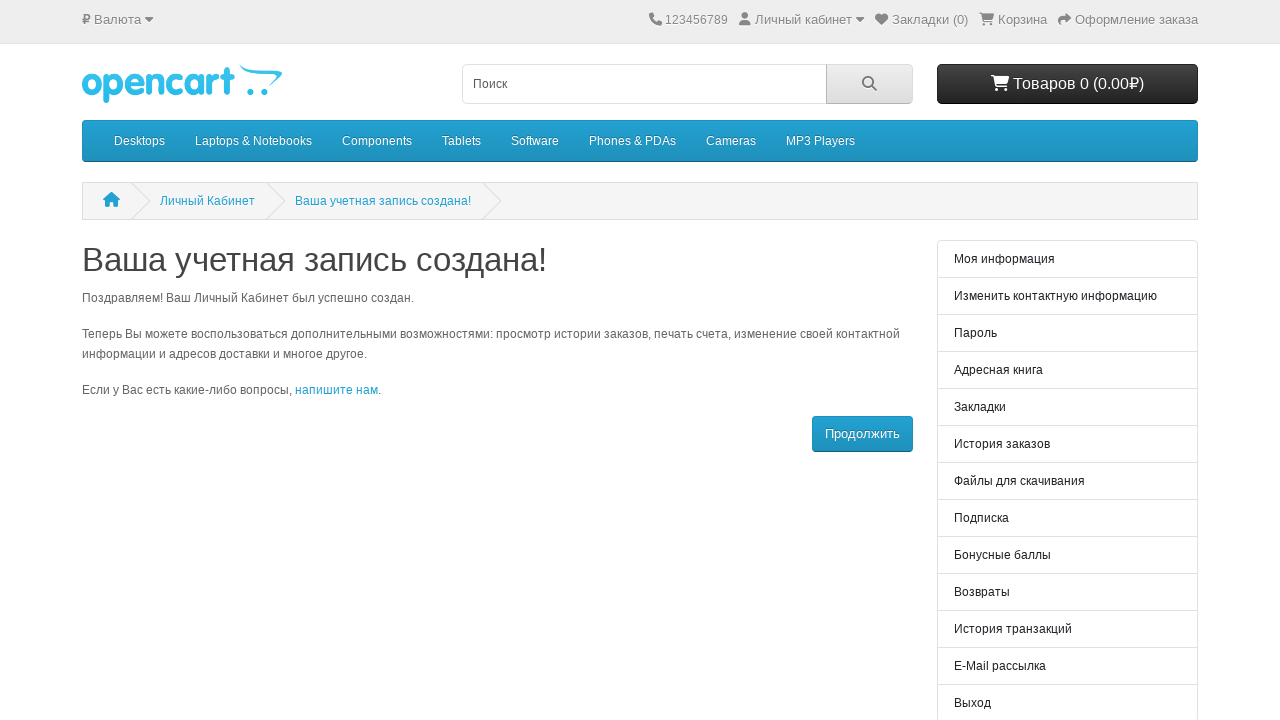